Tests date picker functionality by selecting a specific month, year, and day from the calendar widget

Starting URL: https://demoqa.com/date-picker

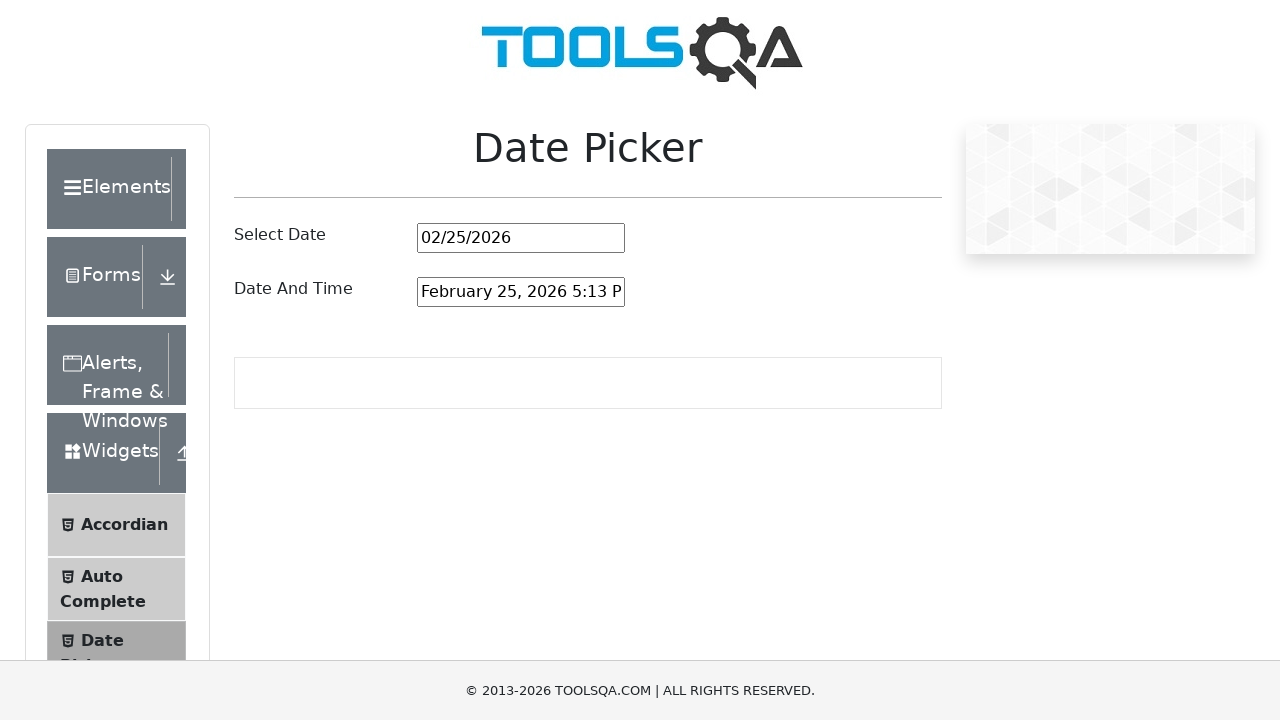

Clicked on date picker input to open calendar widget at (521, 238) on input#datePickerMonthYearInput
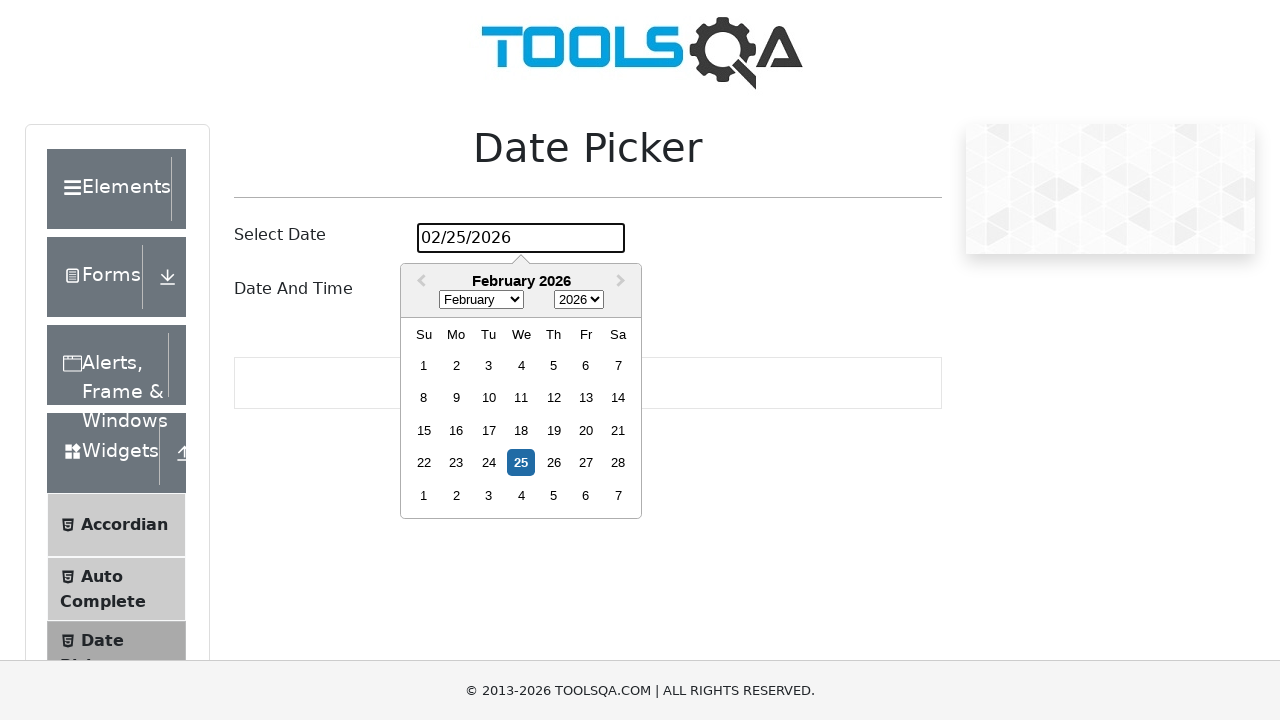

Selected January (index 0) from month dropdown on select.react-datepicker__month-select
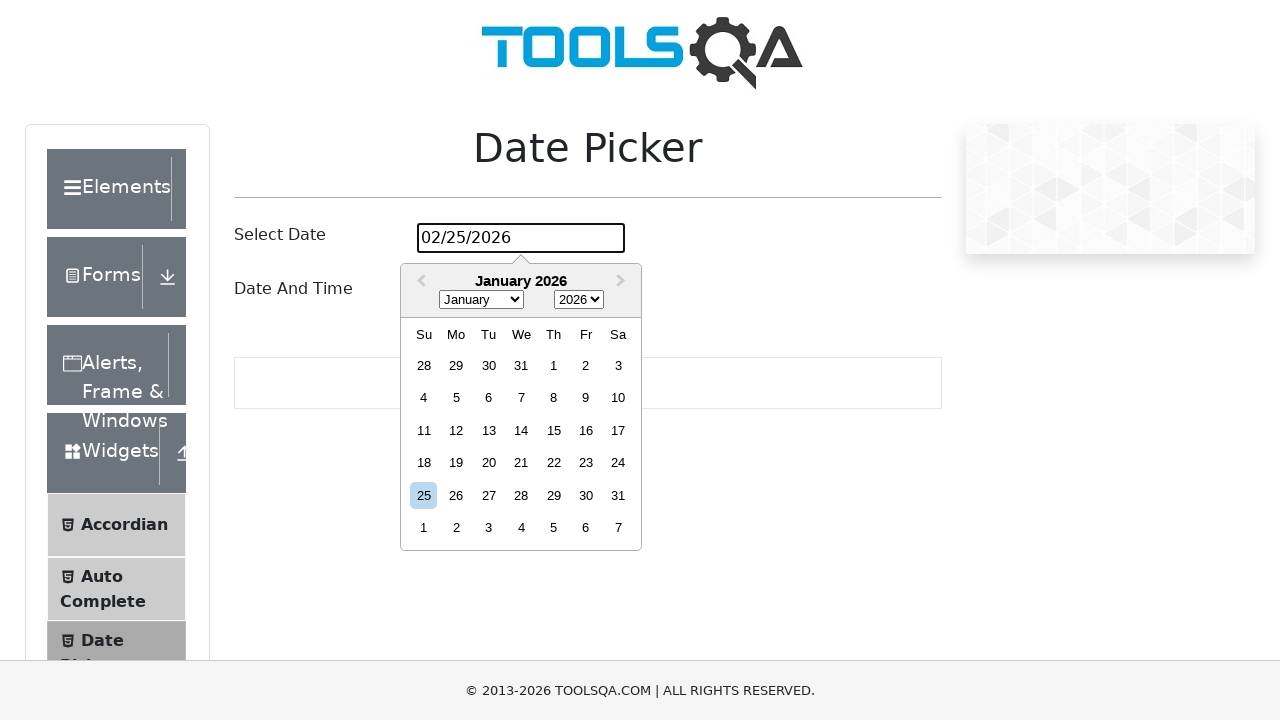

Selected year 2020 from year dropdown on select.react-datepicker__year-select
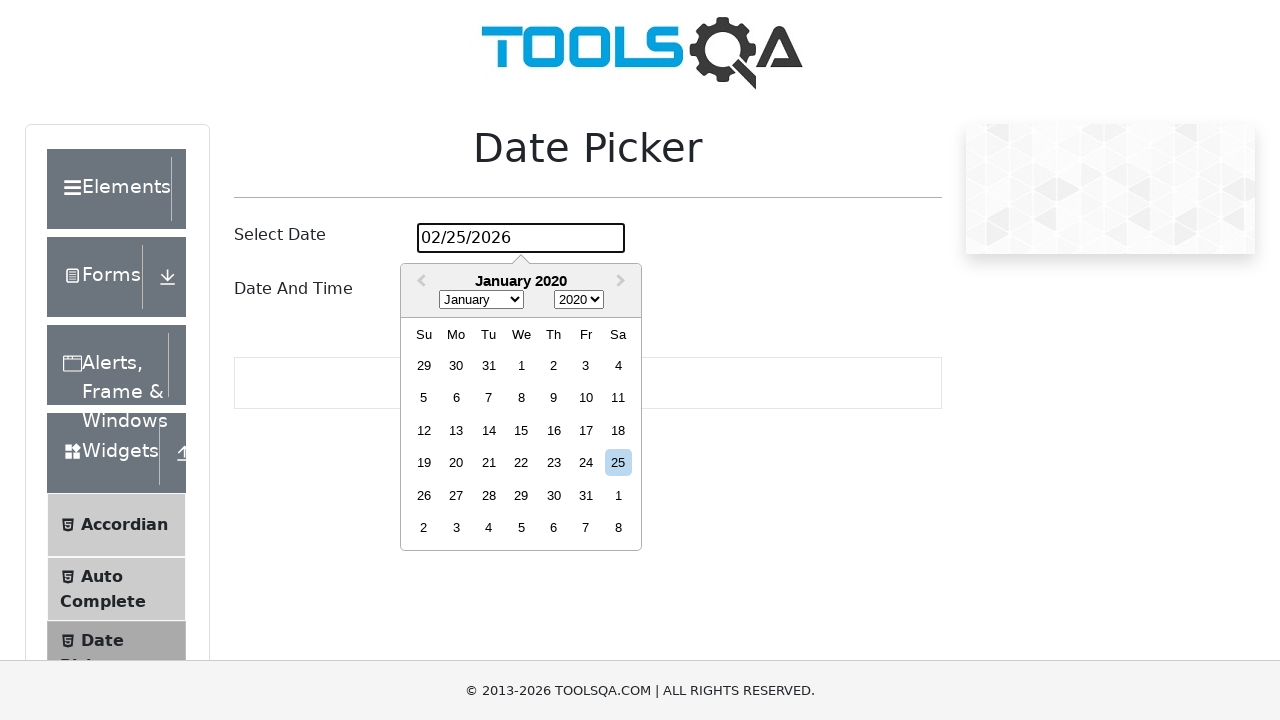

Clicked on day 9 in the calendar to complete date selection at (424, 365) on div.react-datepicker__week > div:text('9')
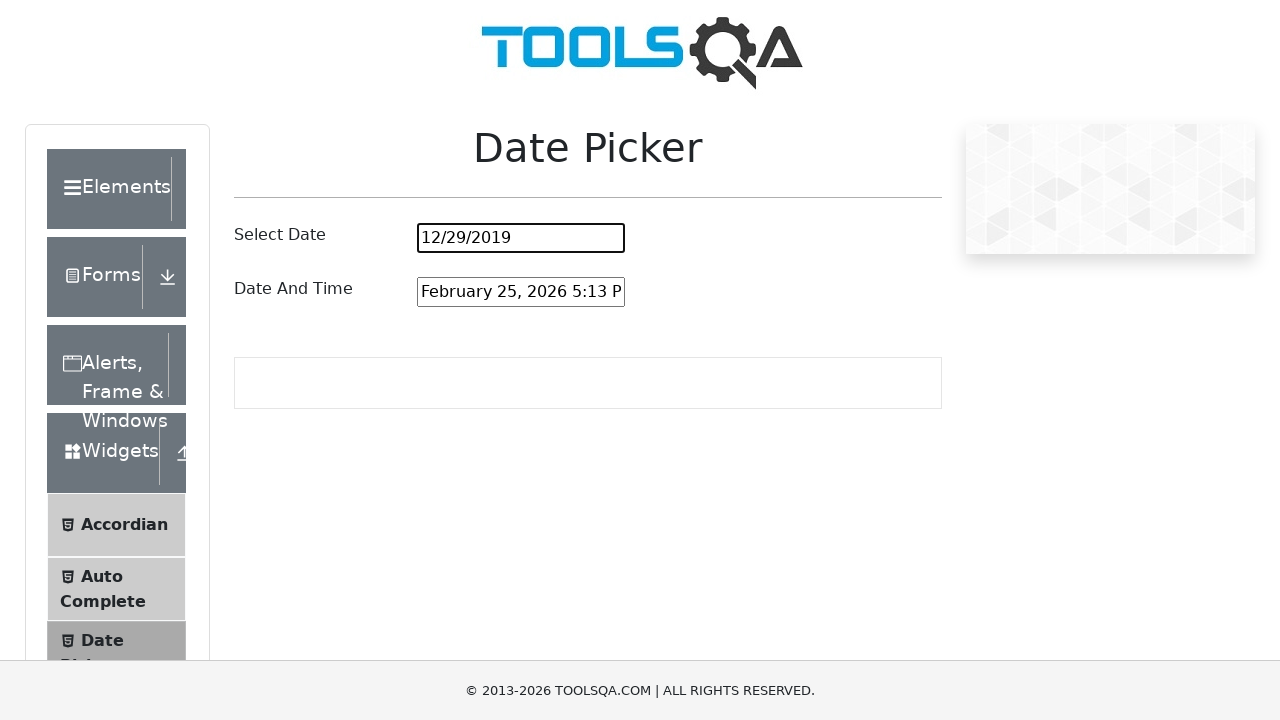

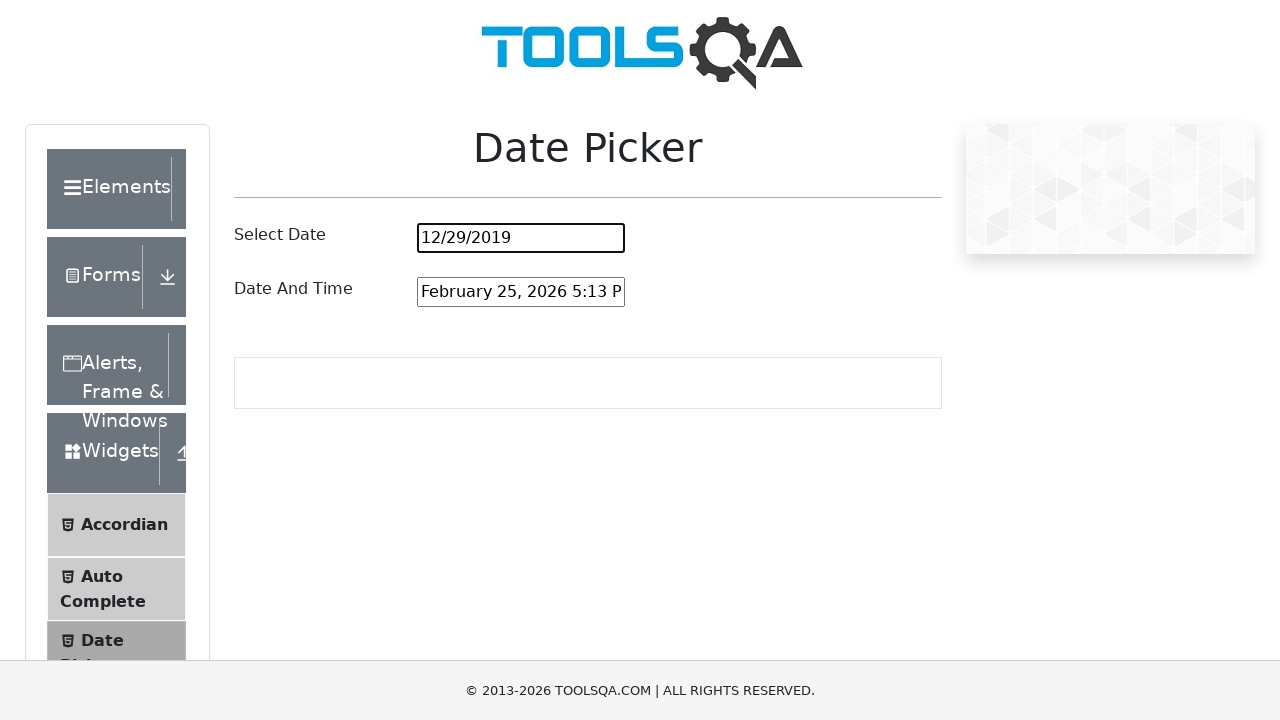